Opens the Watford Community Housing Trust website and maximizes the browser window, then retrieves the page title

Starting URL: https://www.wcht.org.uk/

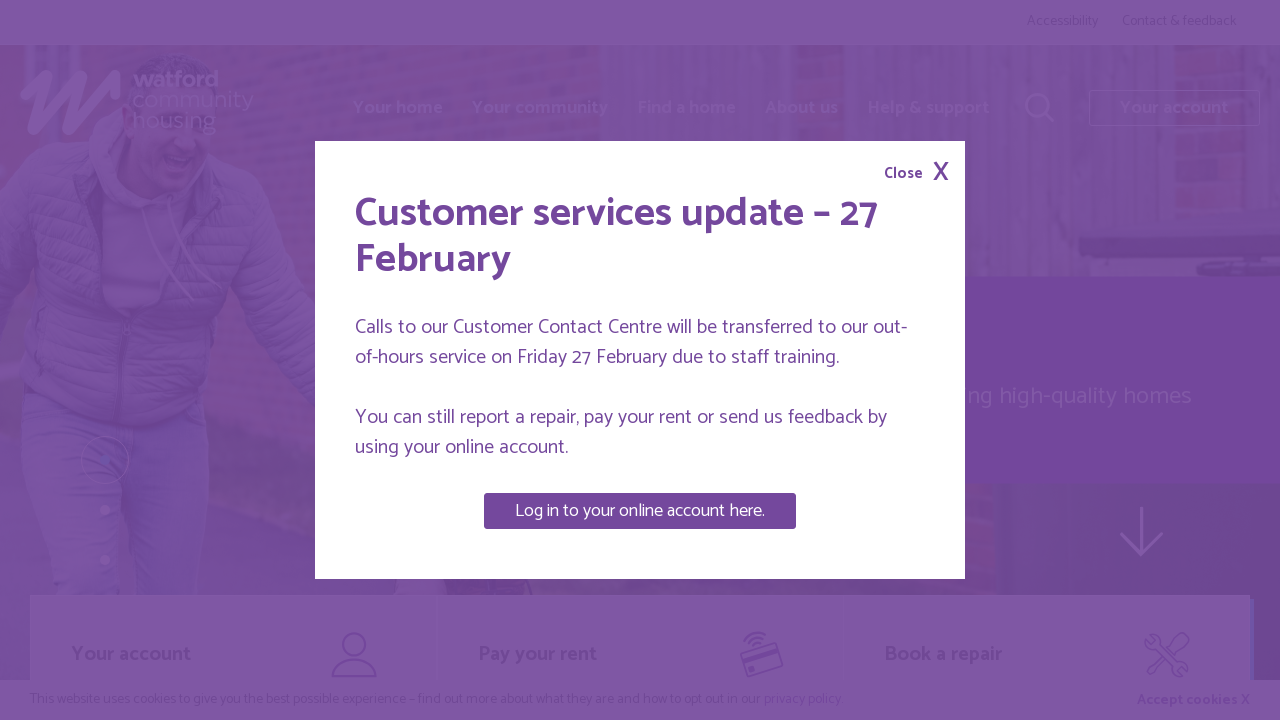

Set viewport size to 1920x1080 to maximize browser window
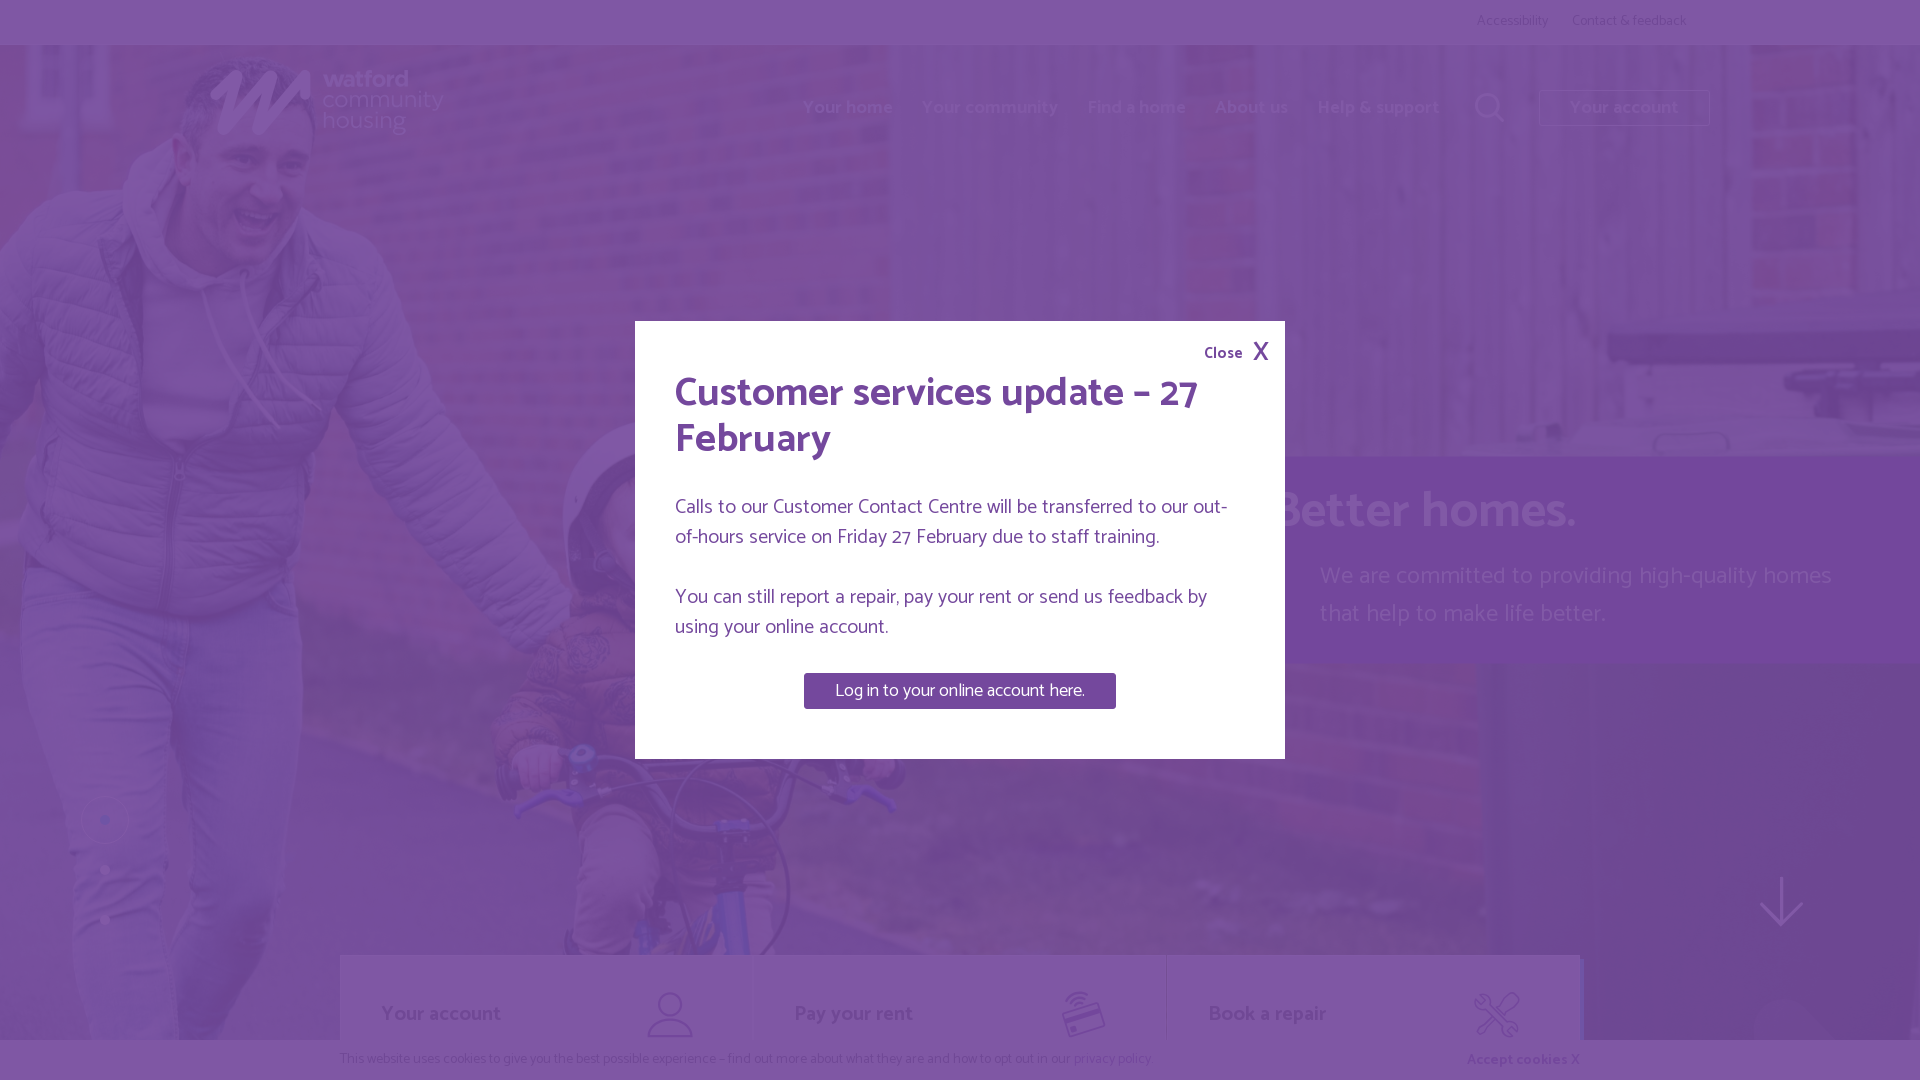

Retrieved page title: Watford Community Housing homepage | Watford Community Housing
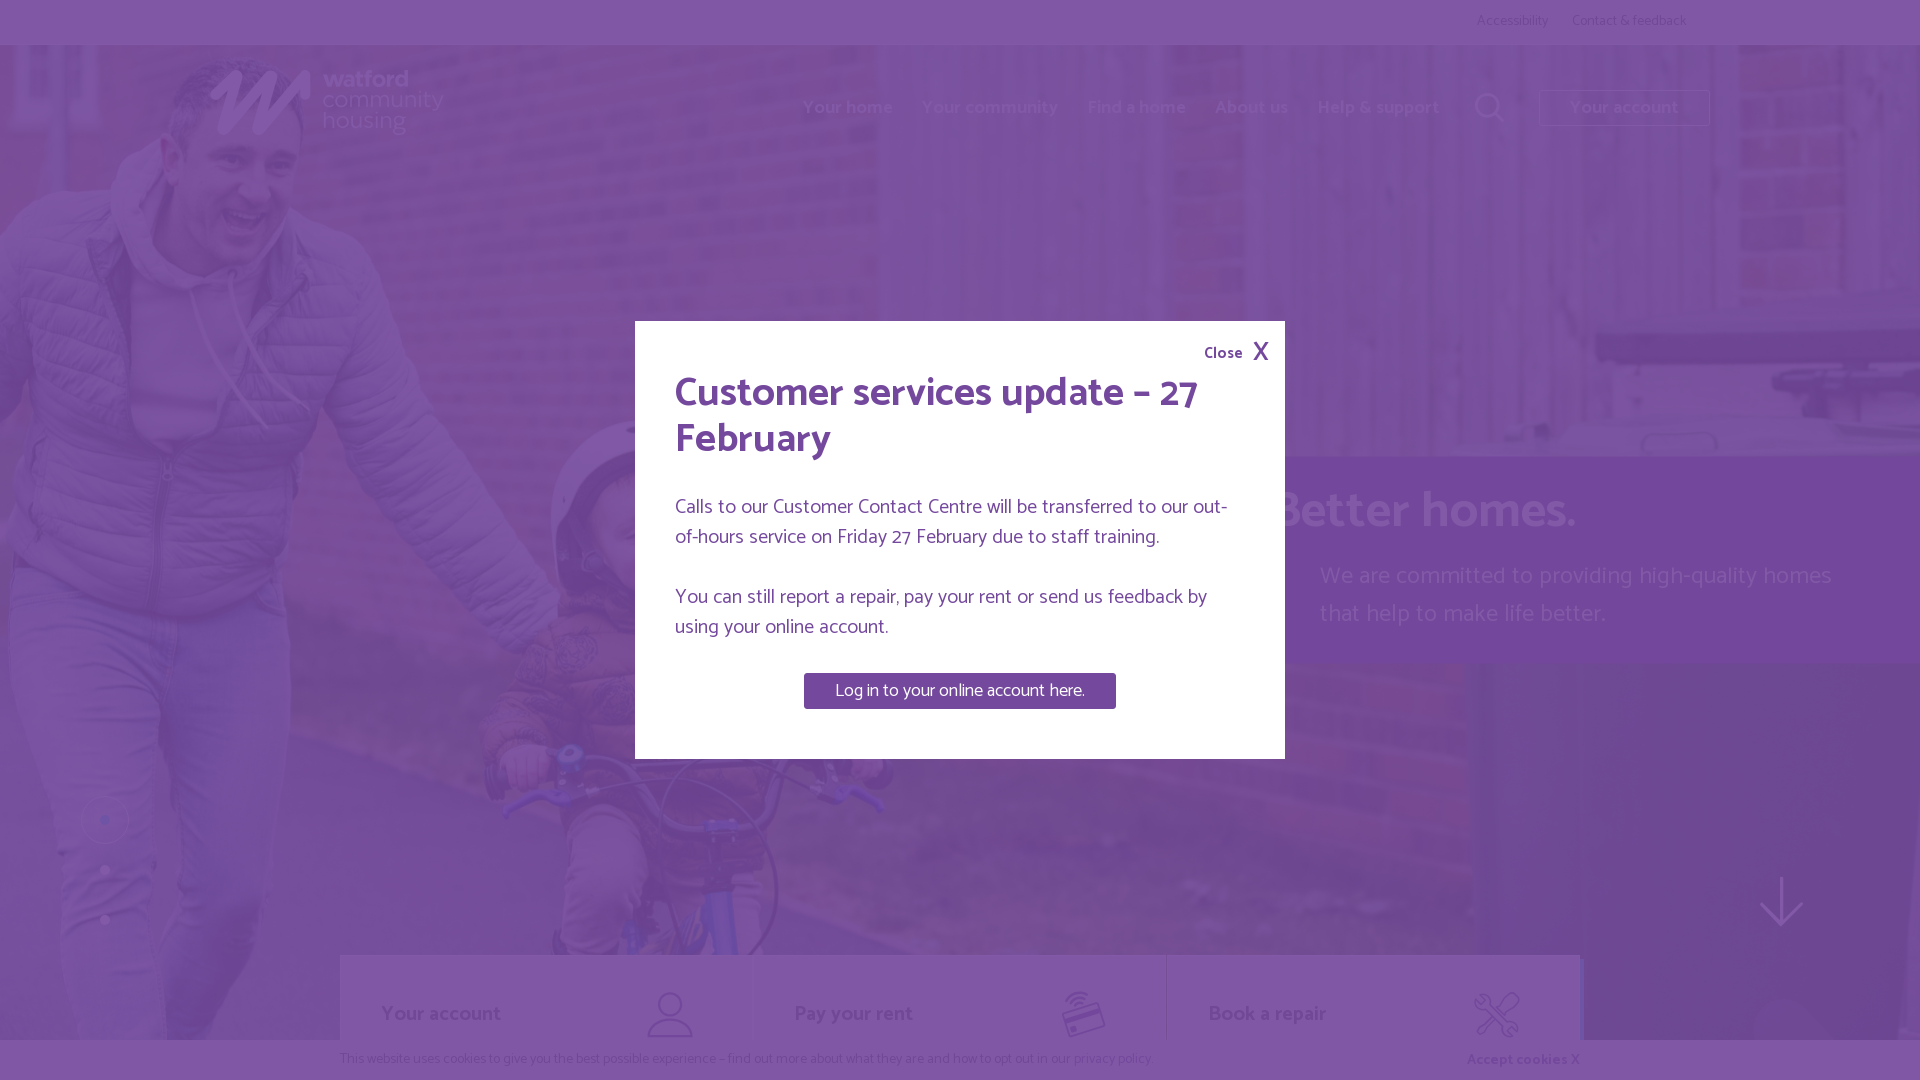

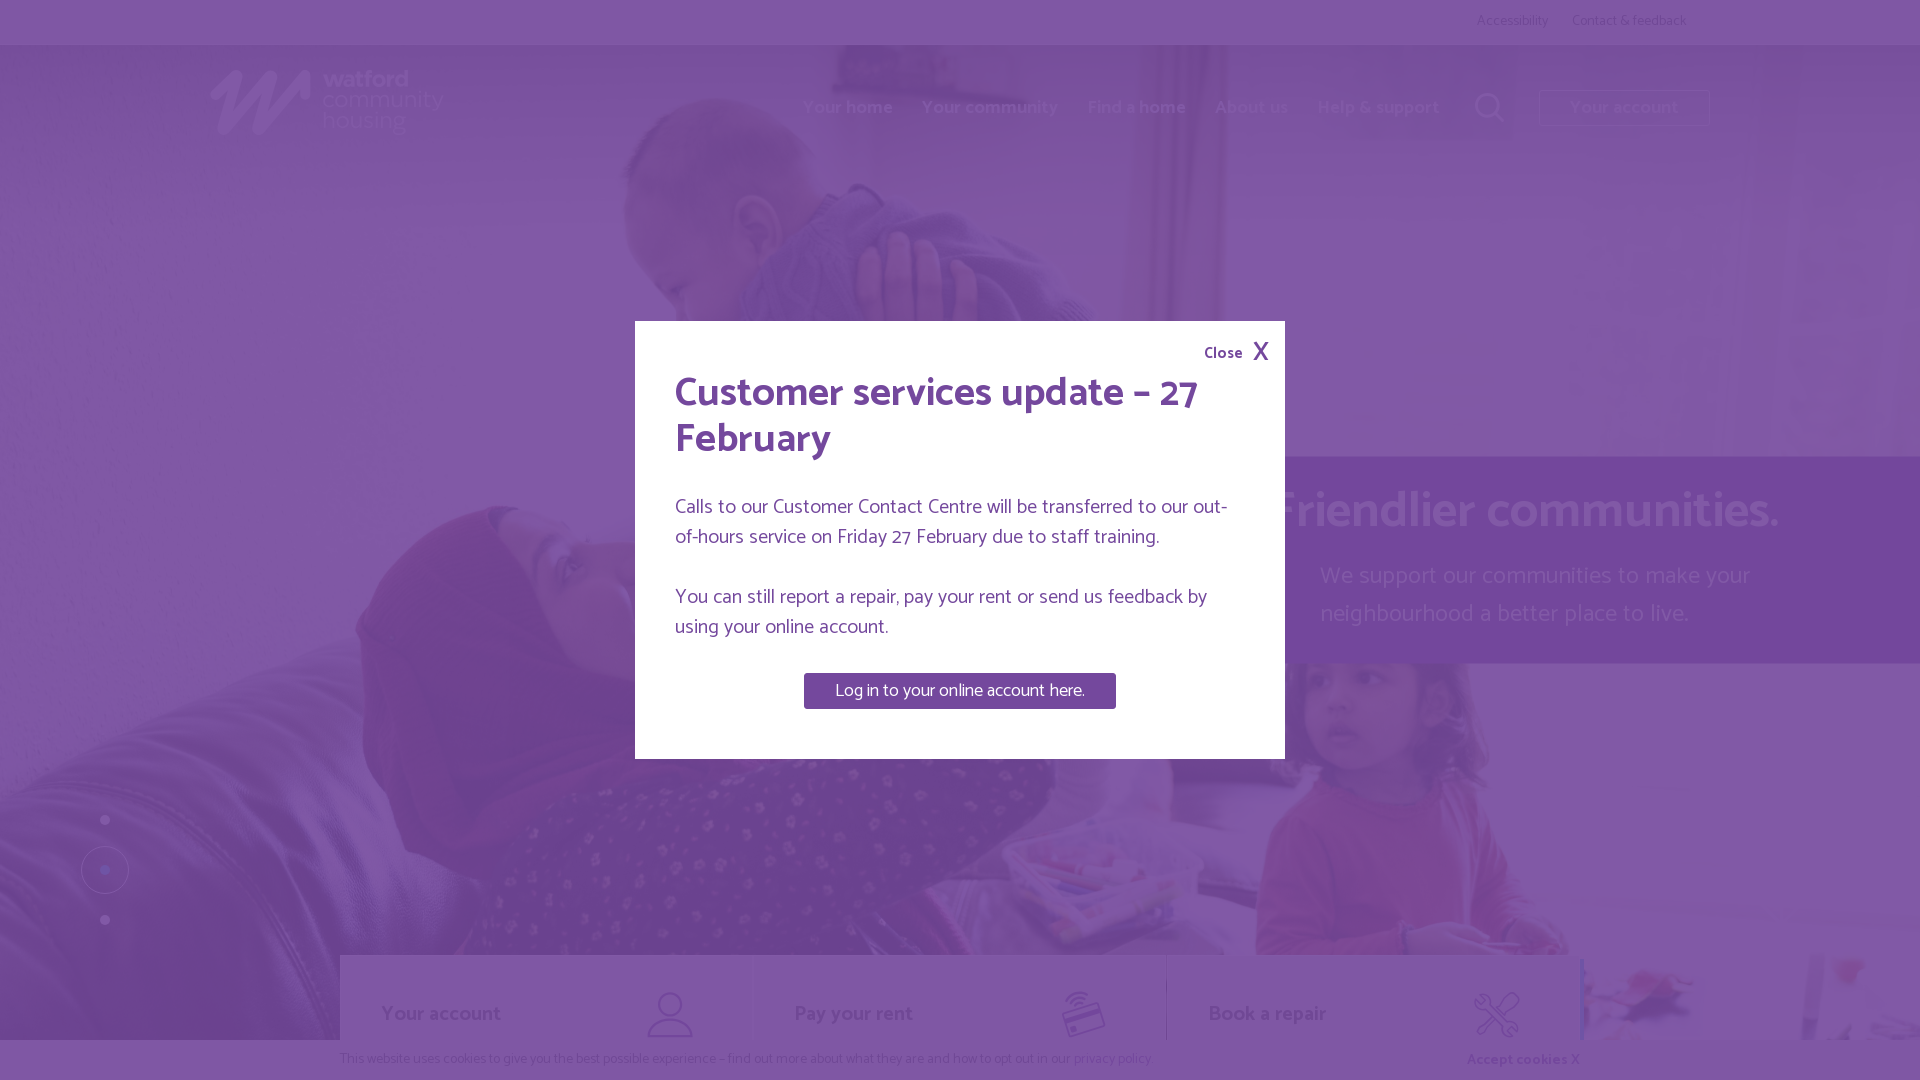